Navigates to YouTube homepage and takes a screenshot

Starting URL: https://youtube.com

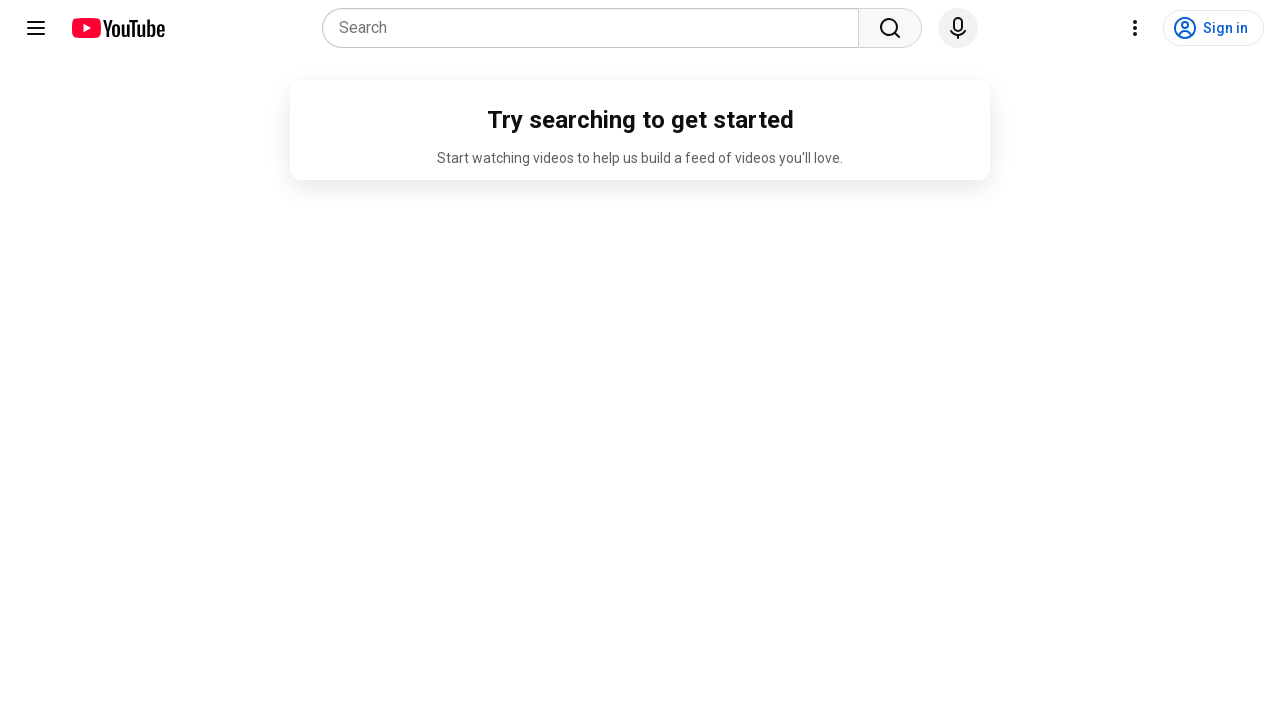

Navigated to YouTube homepage
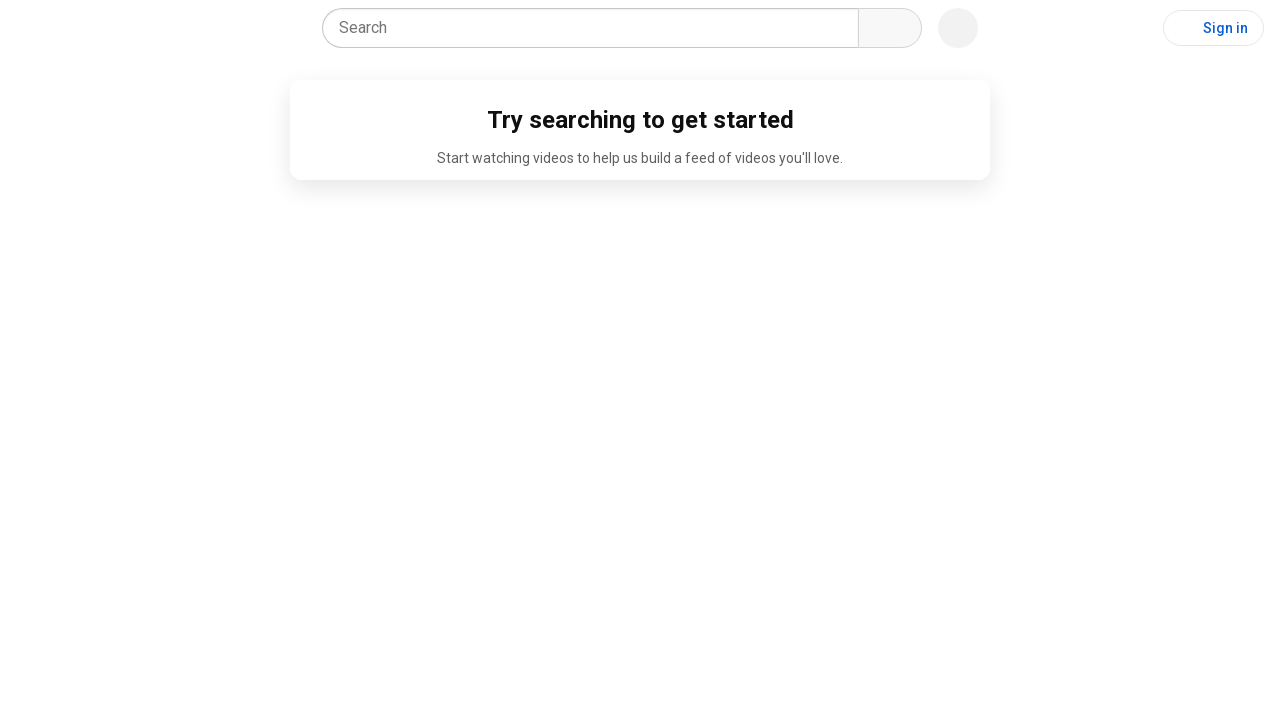

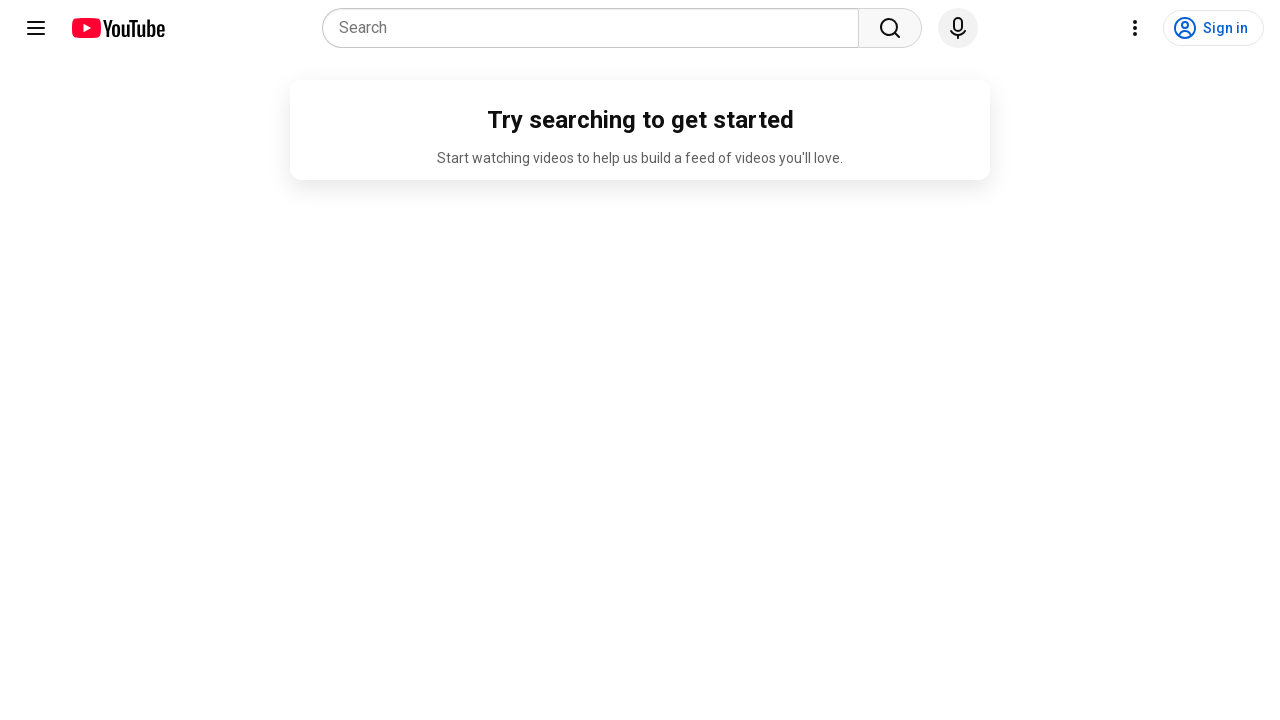